Tests calendar date picker functionality by clicking through the calendar navigation to select a specific year (2027) and month (June) on a React date picker component.

Starting URL: https://rahulshettyacademy.com/seleniumPractise/#/offers

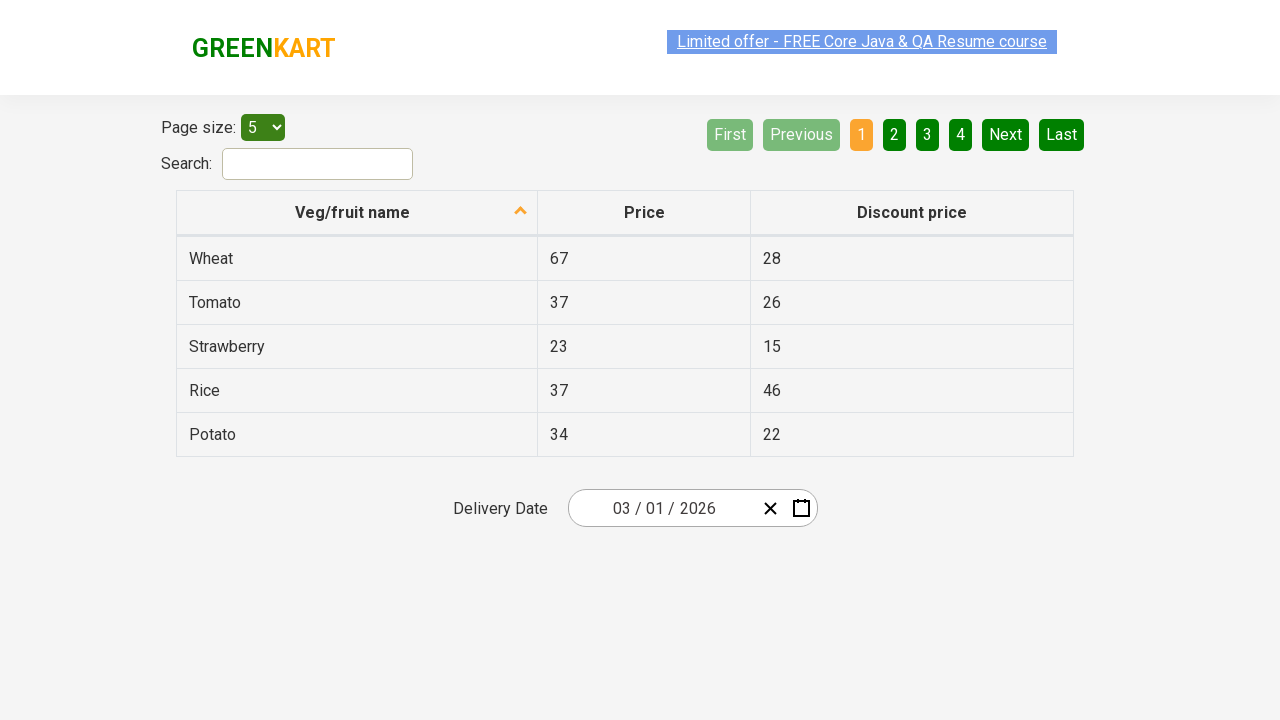

Clicked calendar button to open date picker at (801, 508) on .react-date-picker__calendar-button
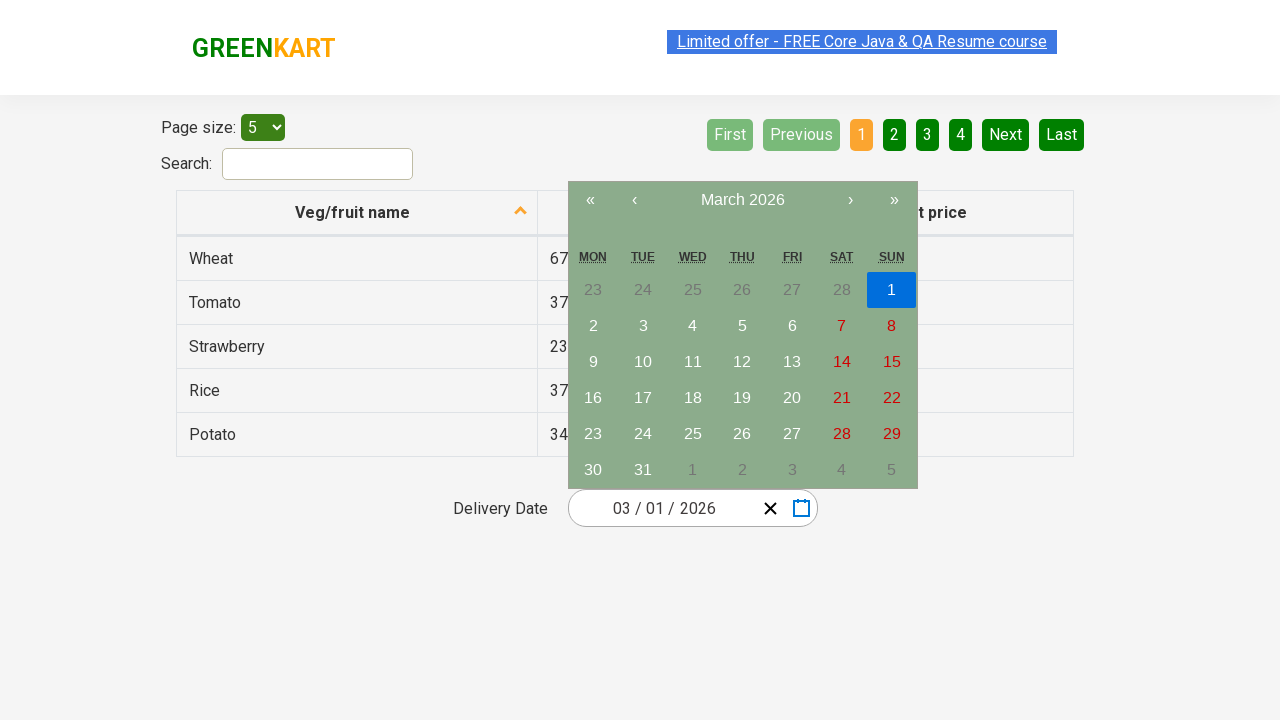

Clicked navigation label to navigate to month view at (742, 200) on .react-calendar__navigation__label
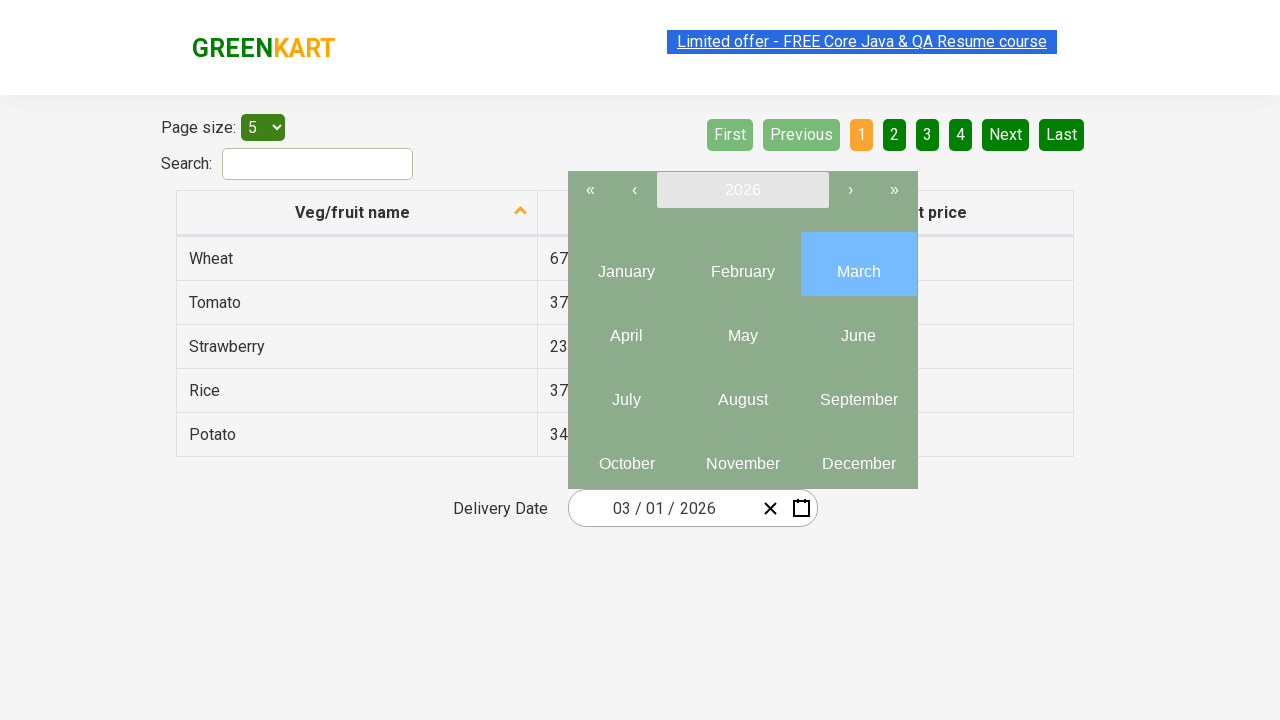

Clicked navigation label again to navigate to year view at (742, 190) on .react-calendar__navigation__label
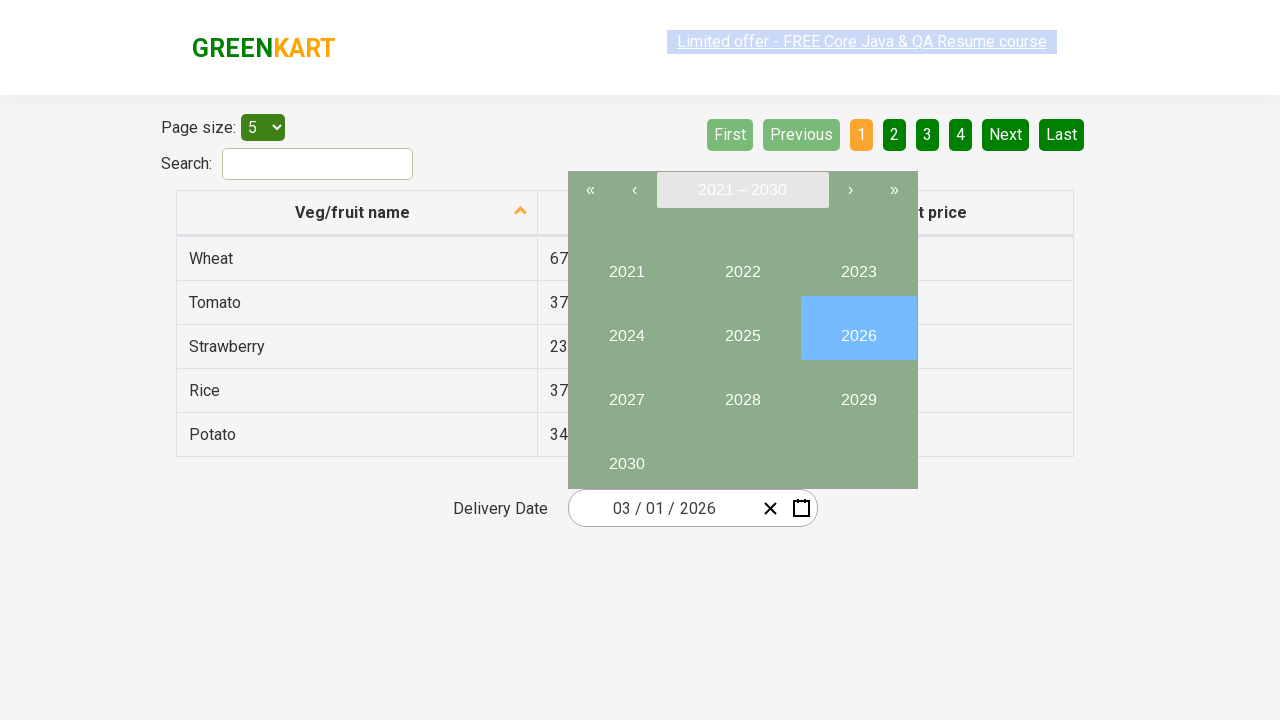

Selected year 2027 from calendar at (626, 392) on button:has-text('2027')
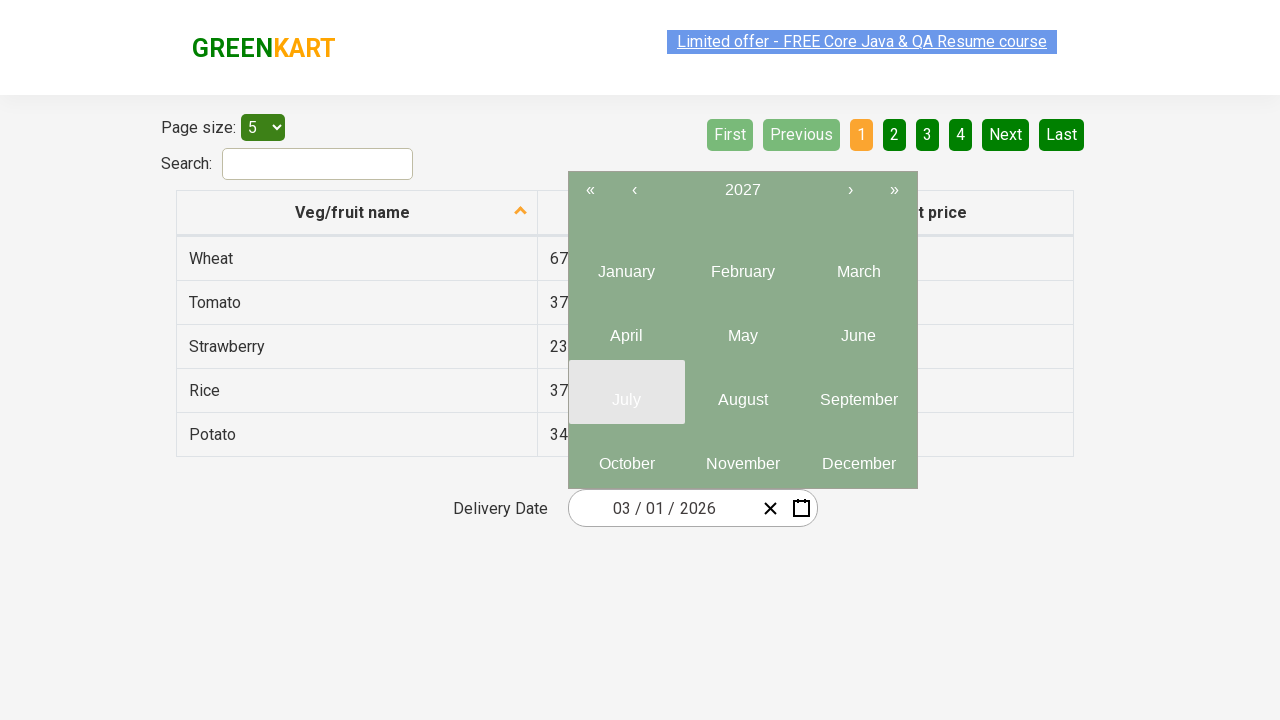

Selected month June (index 5) from calendar at (858, 328) on .react-calendar__tile >> nth=5
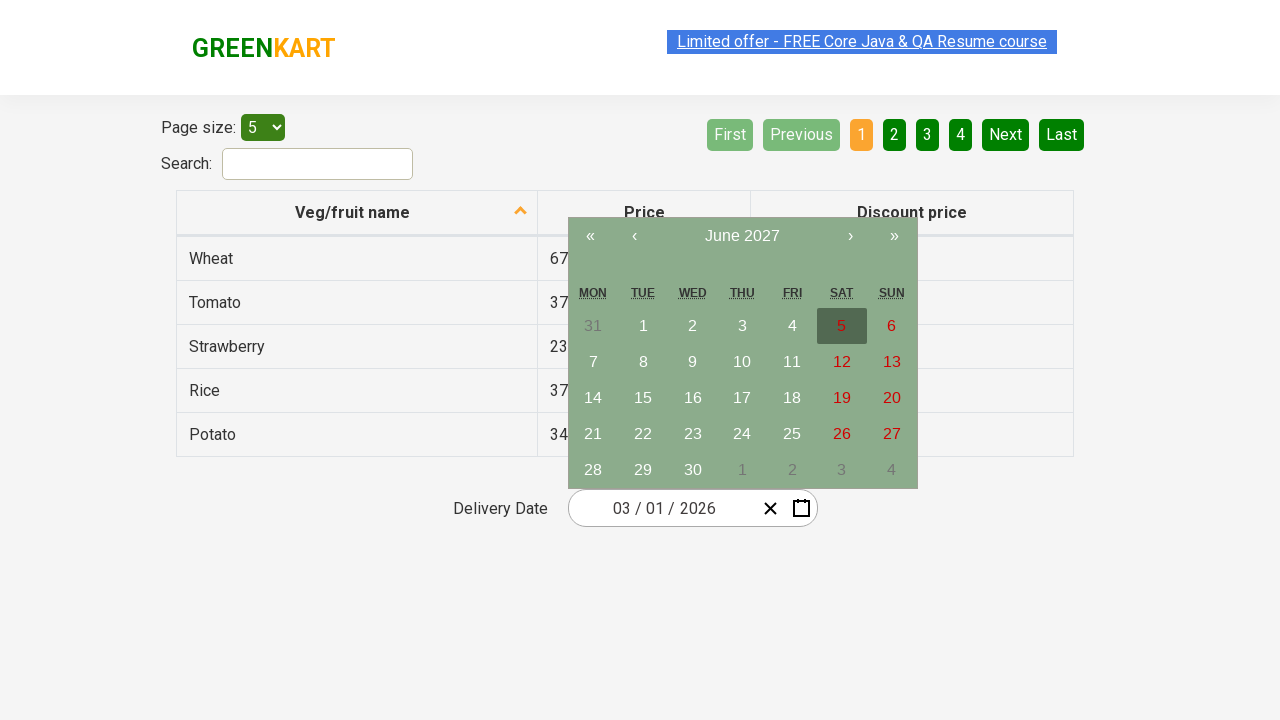

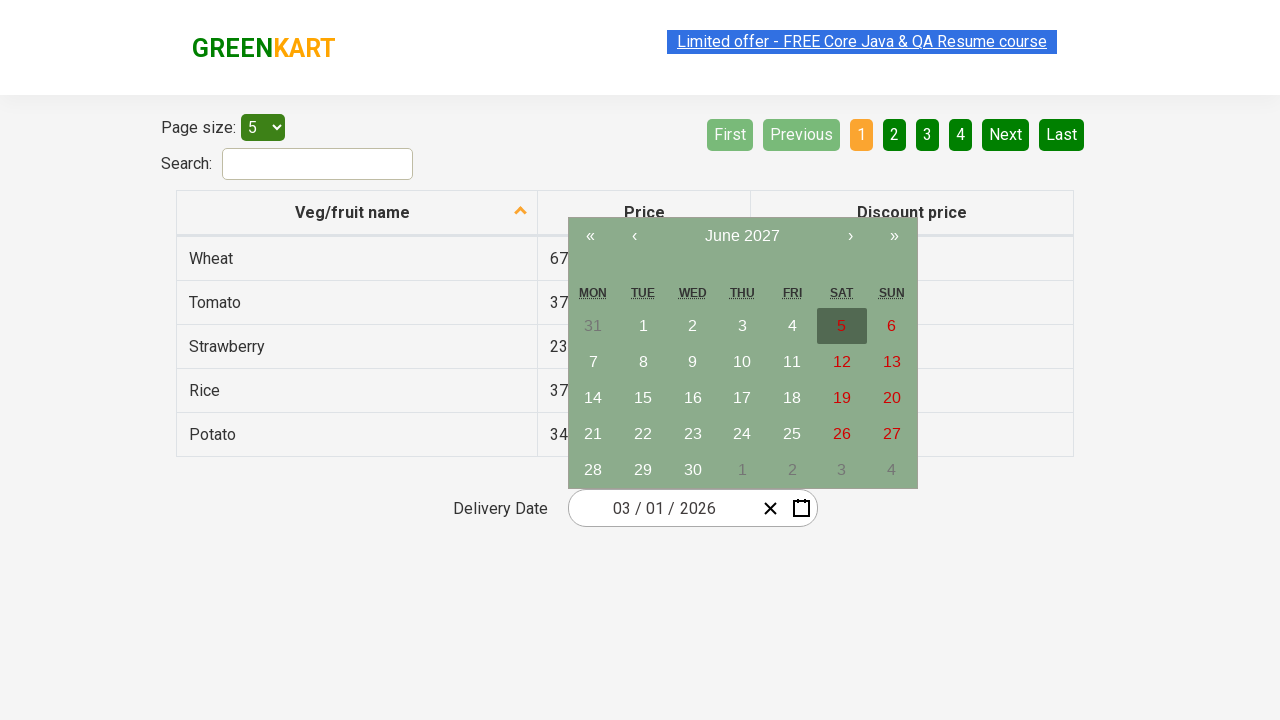